Tests closing a modal window that appears on page load

Starting URL: http://the-internet.herokuapp.com/entry_ad

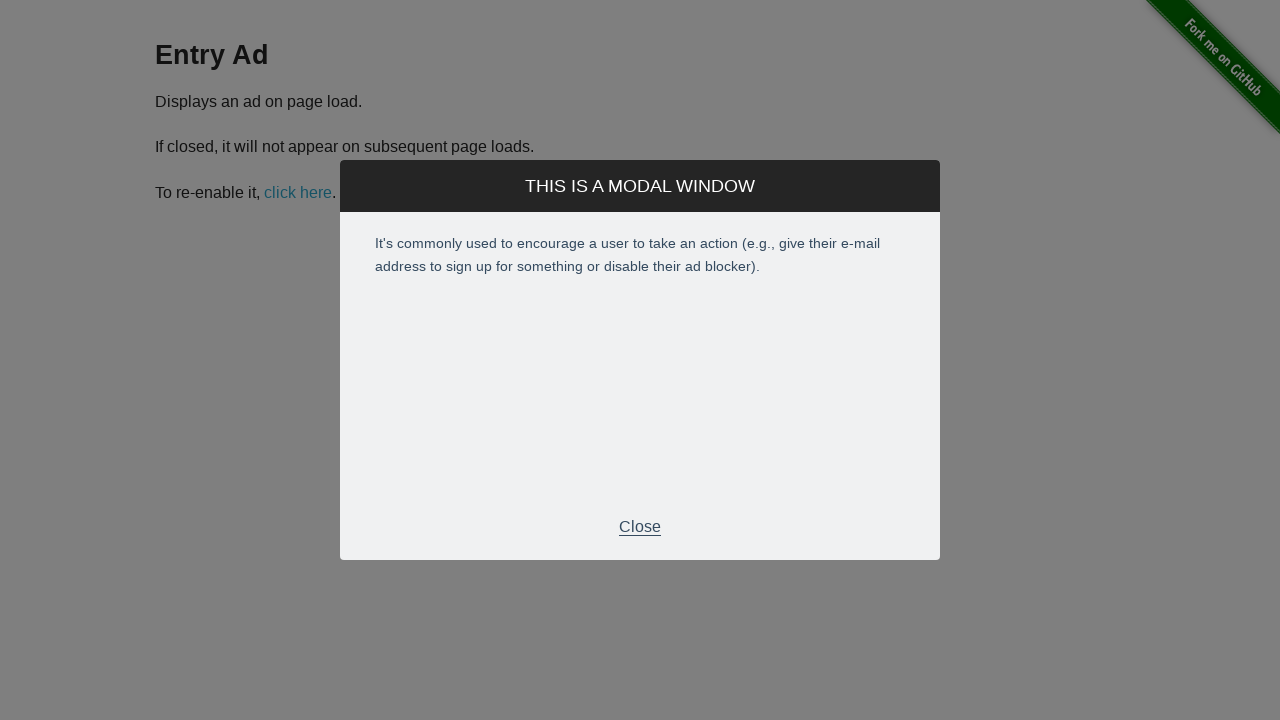

Waited for modal footer to appear on page load
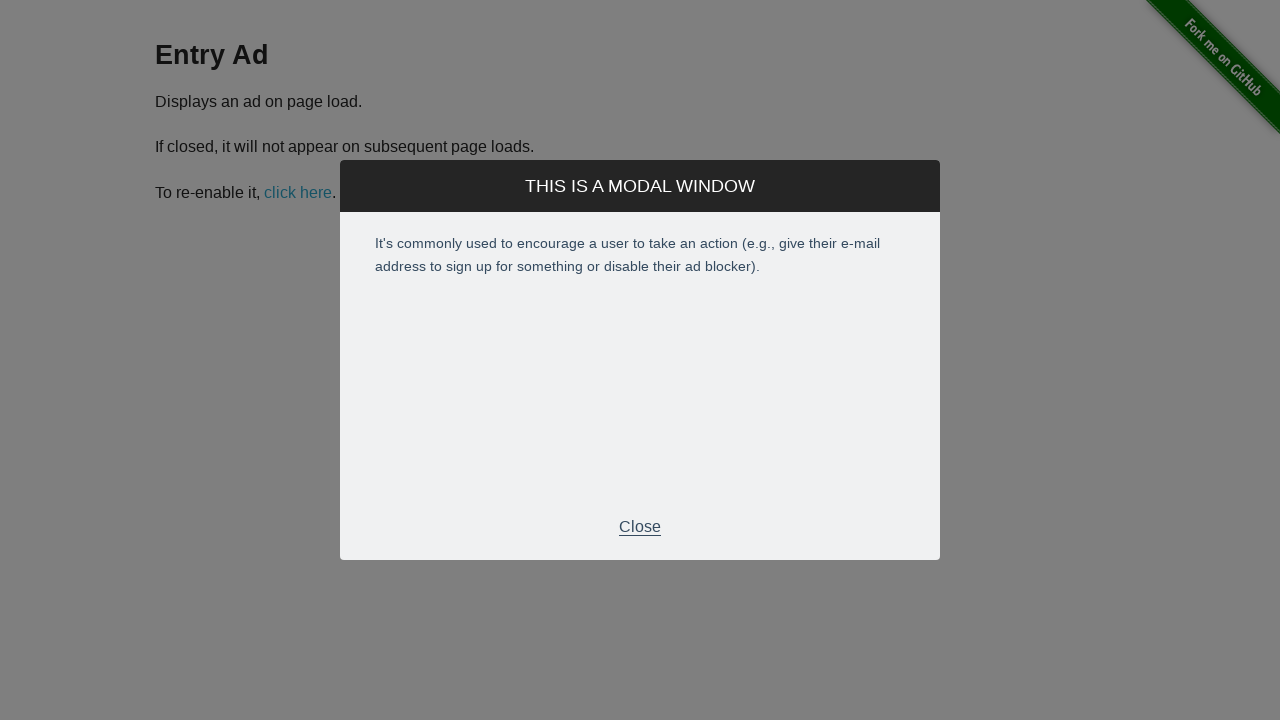

Clicked modal footer to close the modal window at (640, 527) on .modal-footer
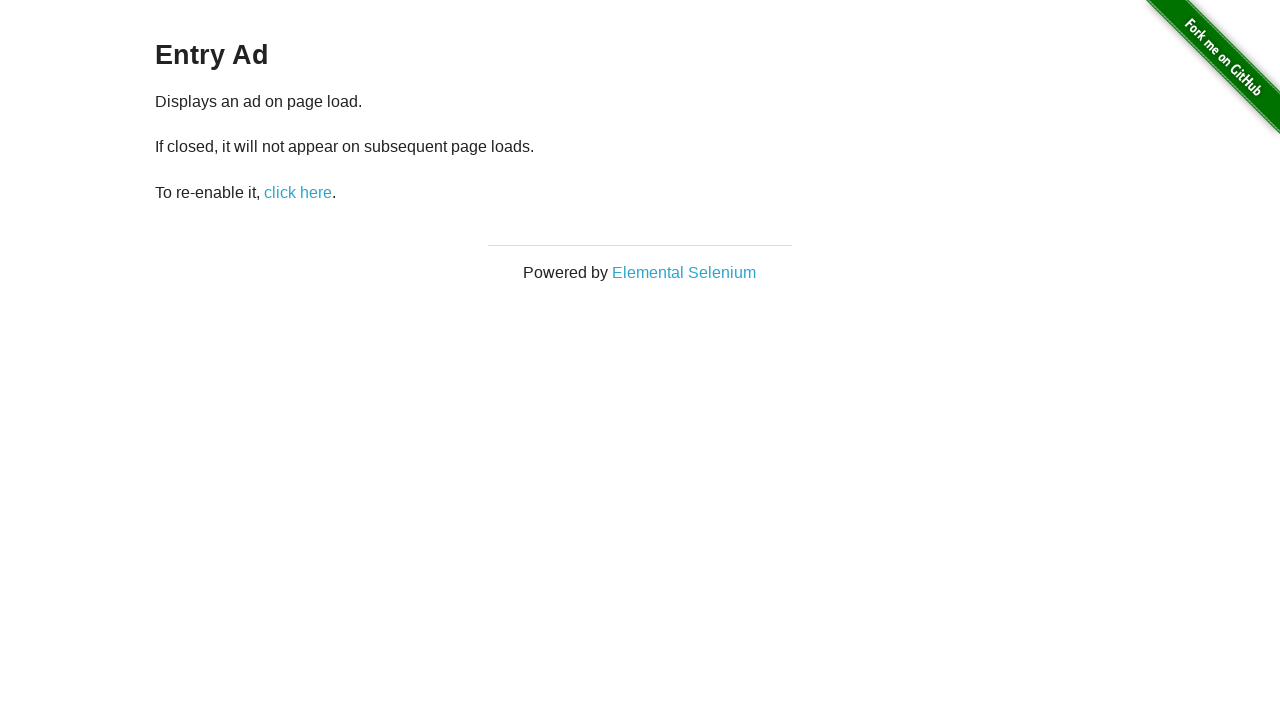

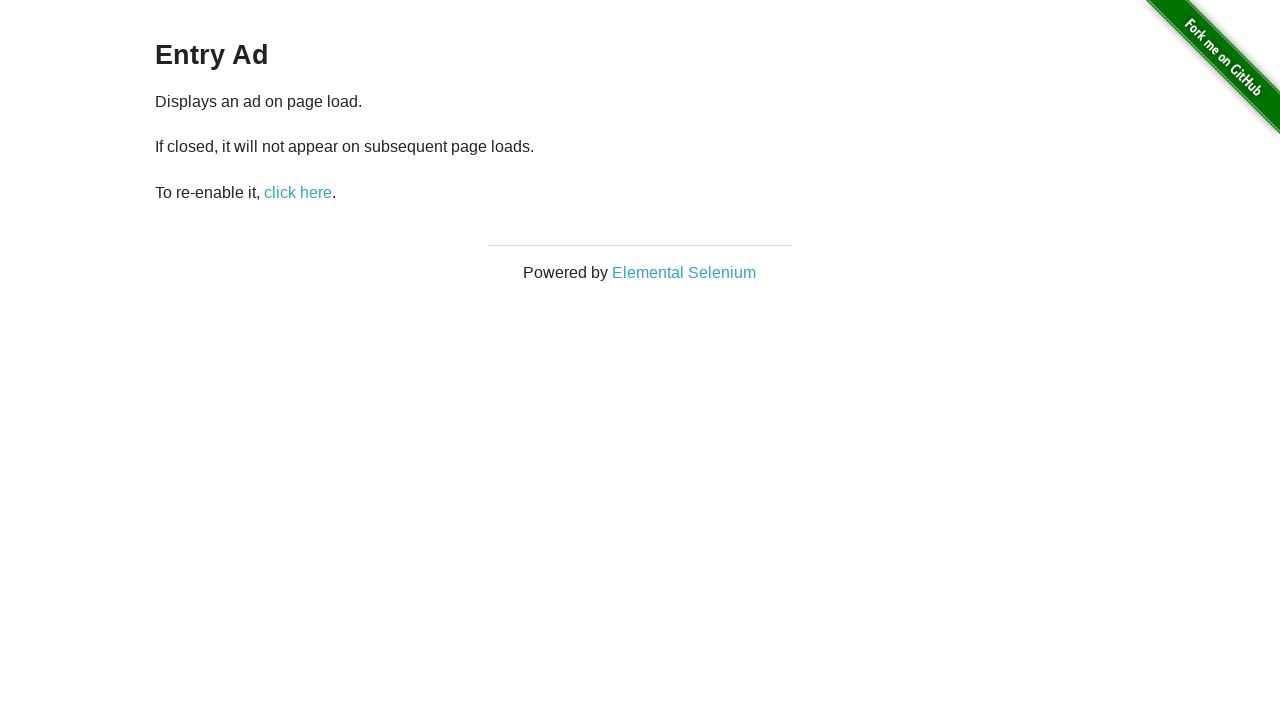